Tests a todo list web application by adding multiple tasks through the input field and add button, then verifying the results.

Starting URL: https://training-support.net/webelements/todo-list

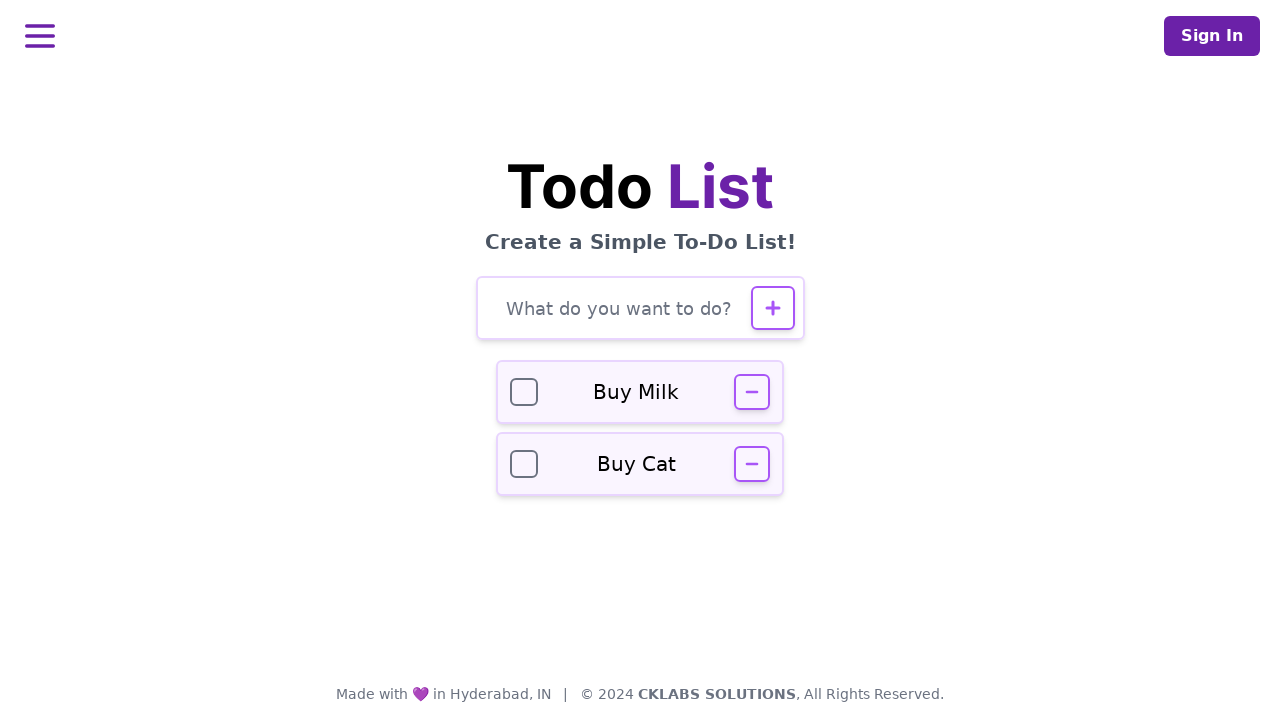

Filled todo input field with task: 'Buy groceries' on #todo-input
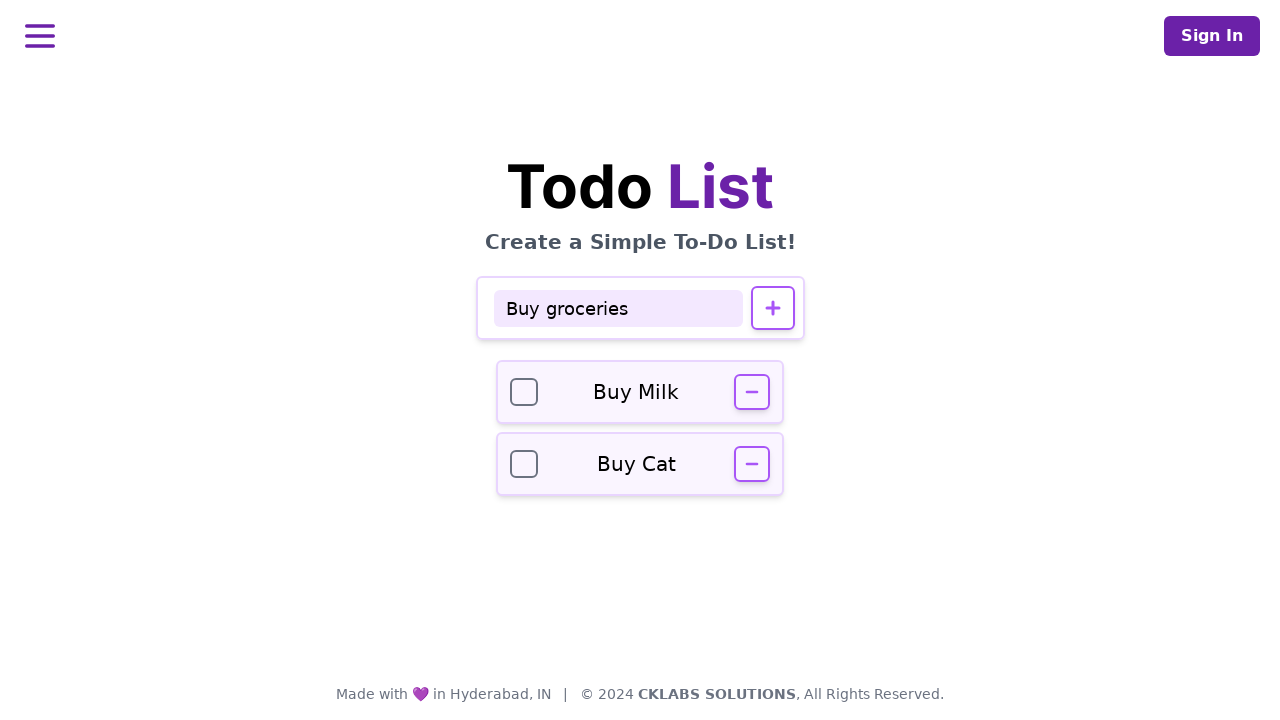

Clicked add button to add task: 'Buy groceries' at (772, 308) on #todo-add
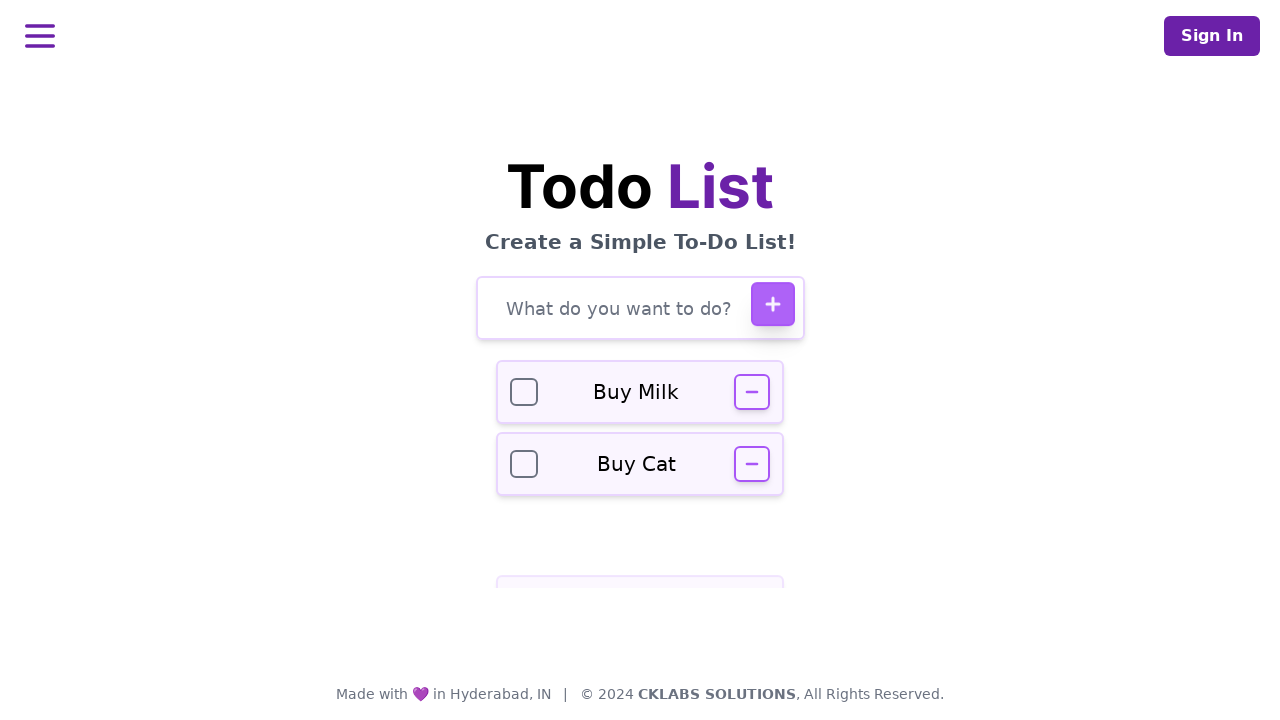

Waited for task 'Buy groceries' to be added to the list
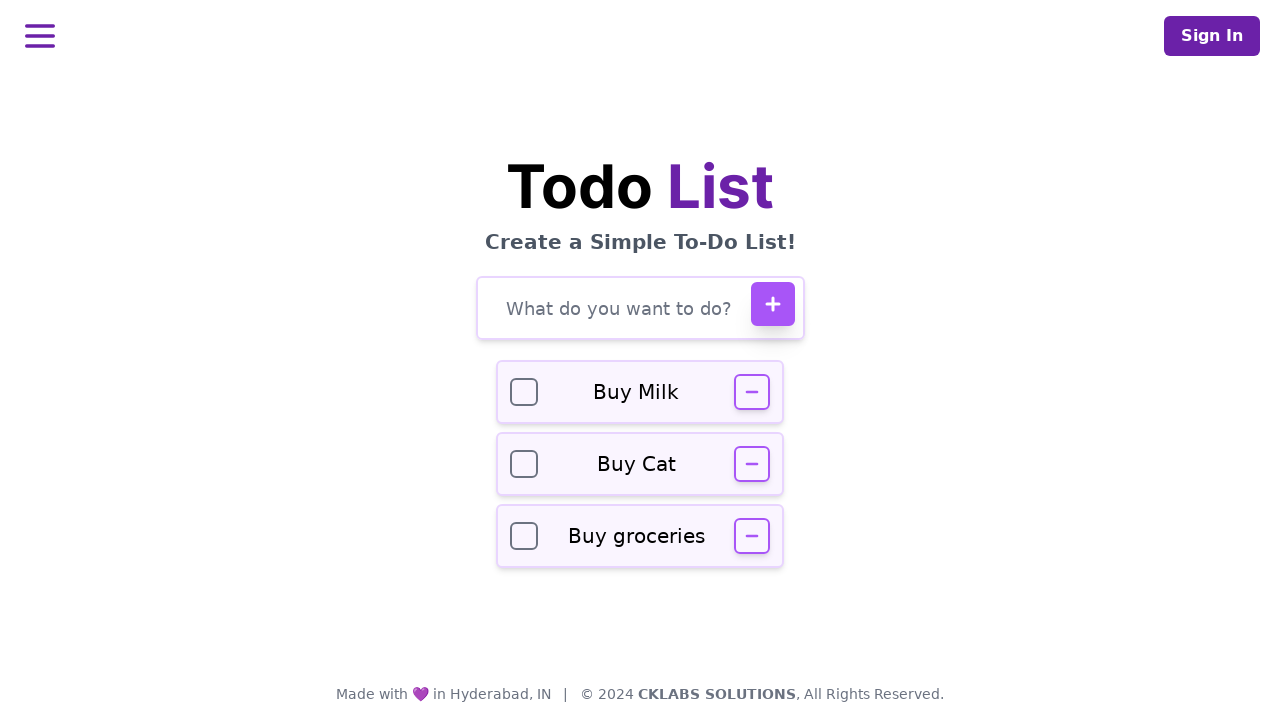

Filled todo input field with task: 'Finish project report' on #todo-input
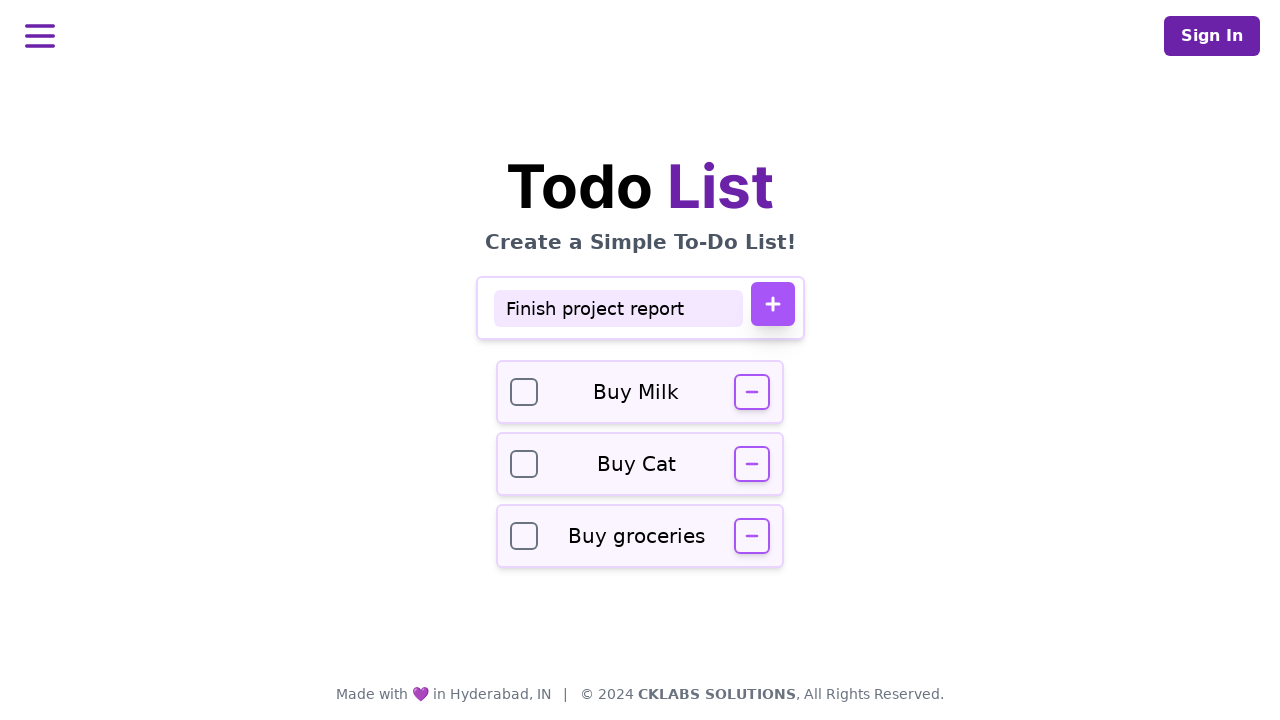

Clicked add button to add task: 'Finish project report' at (772, 304) on #todo-add
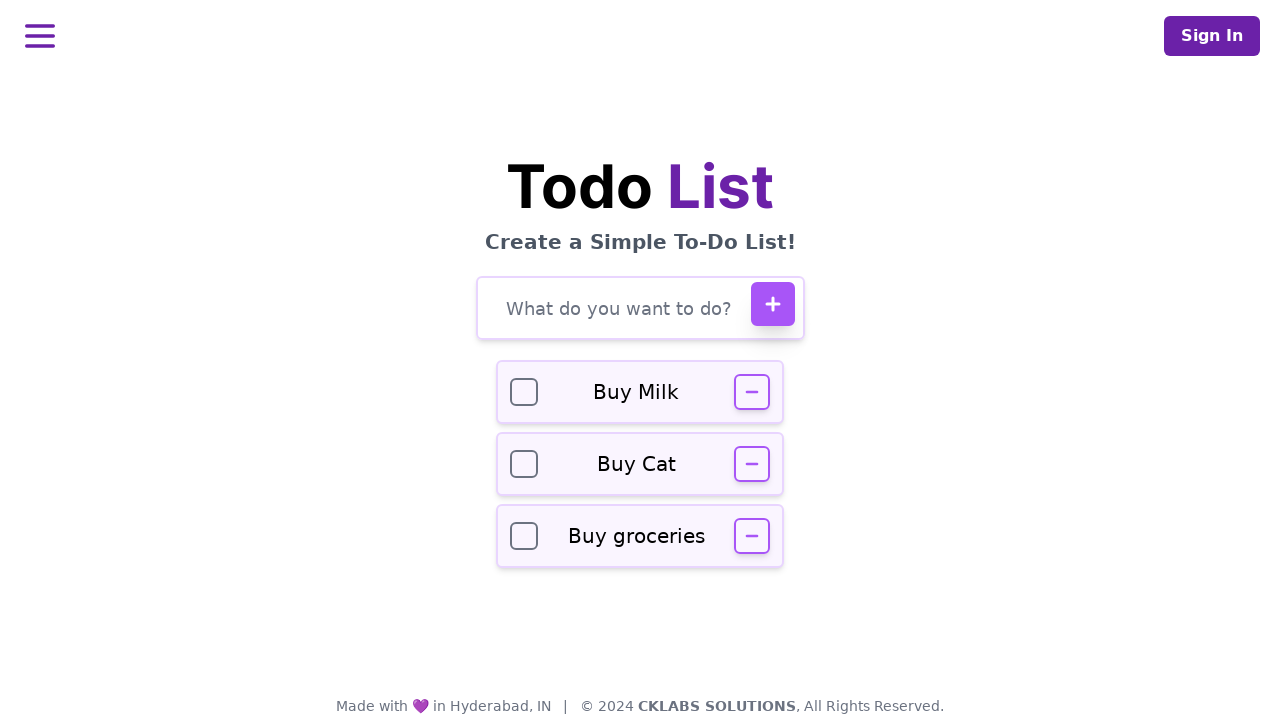

Waited for task 'Finish project report' to be added to the list
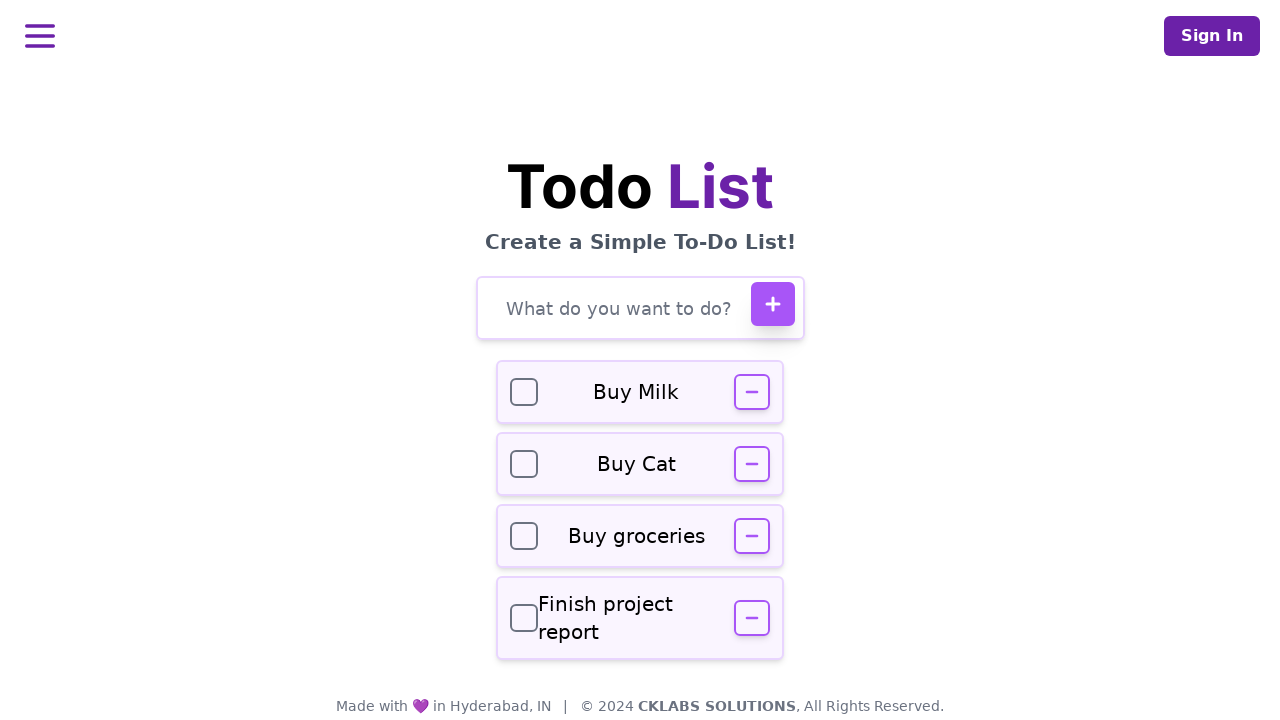

Filled todo input field with task: 'Call dentist' on #todo-input
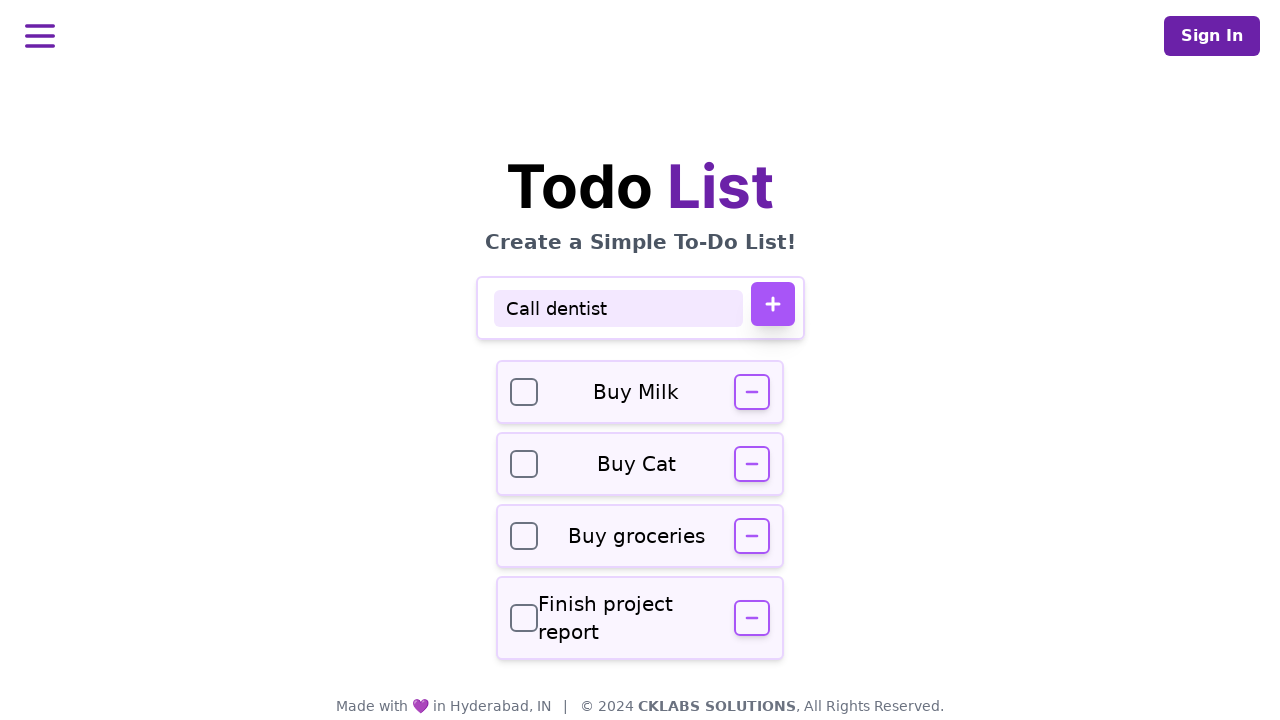

Clicked add button to add task: 'Call dentist' at (772, 304) on #todo-add
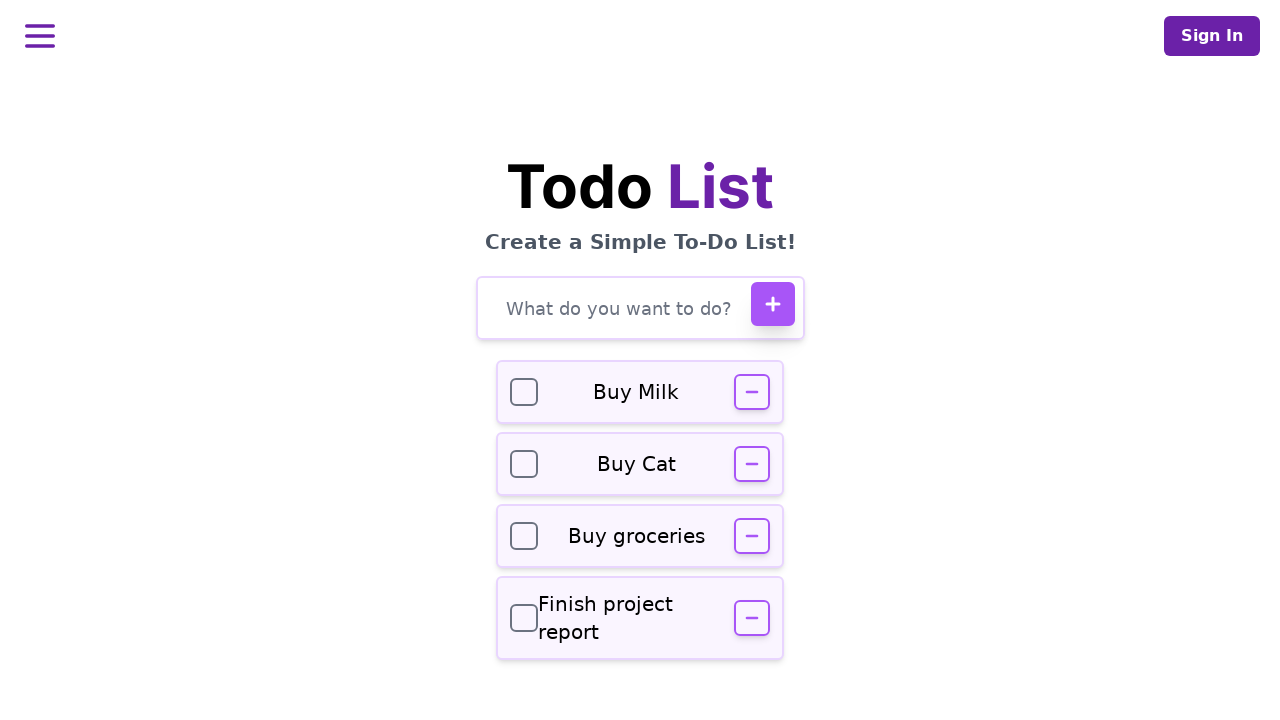

Waited for task 'Call dentist' to be added to the list
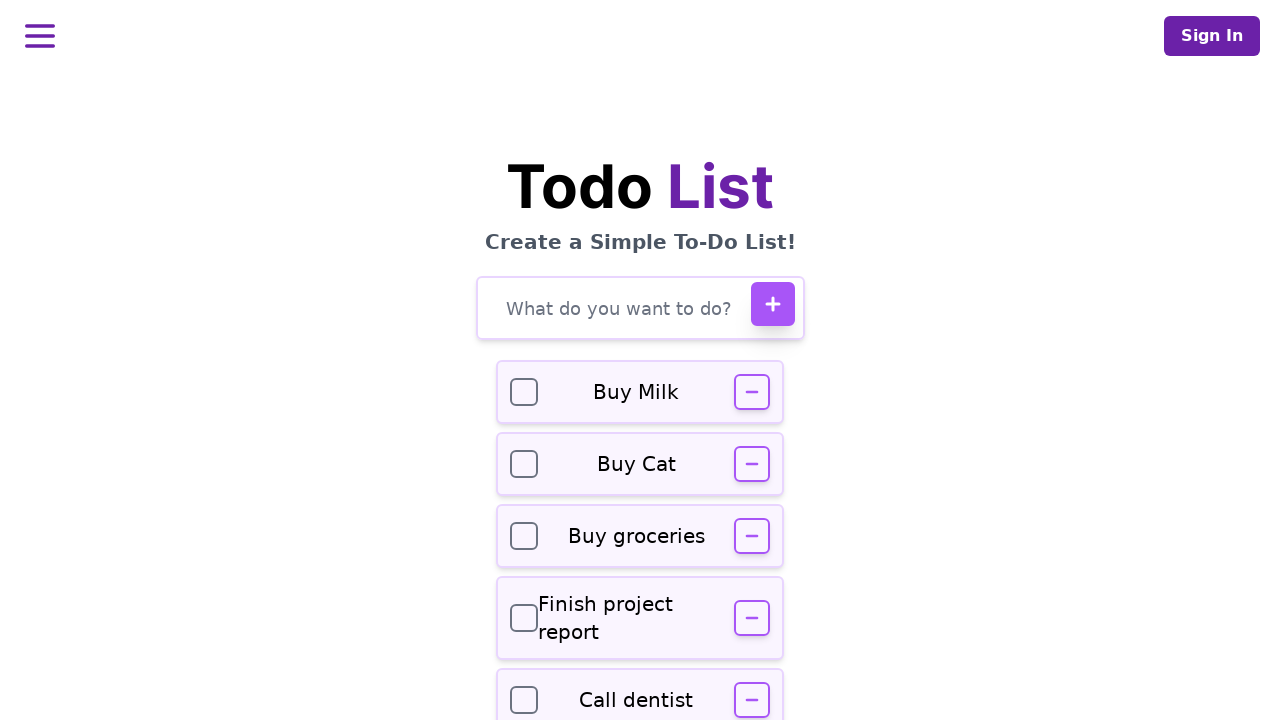

Verified todo input field is visible after adding all tasks
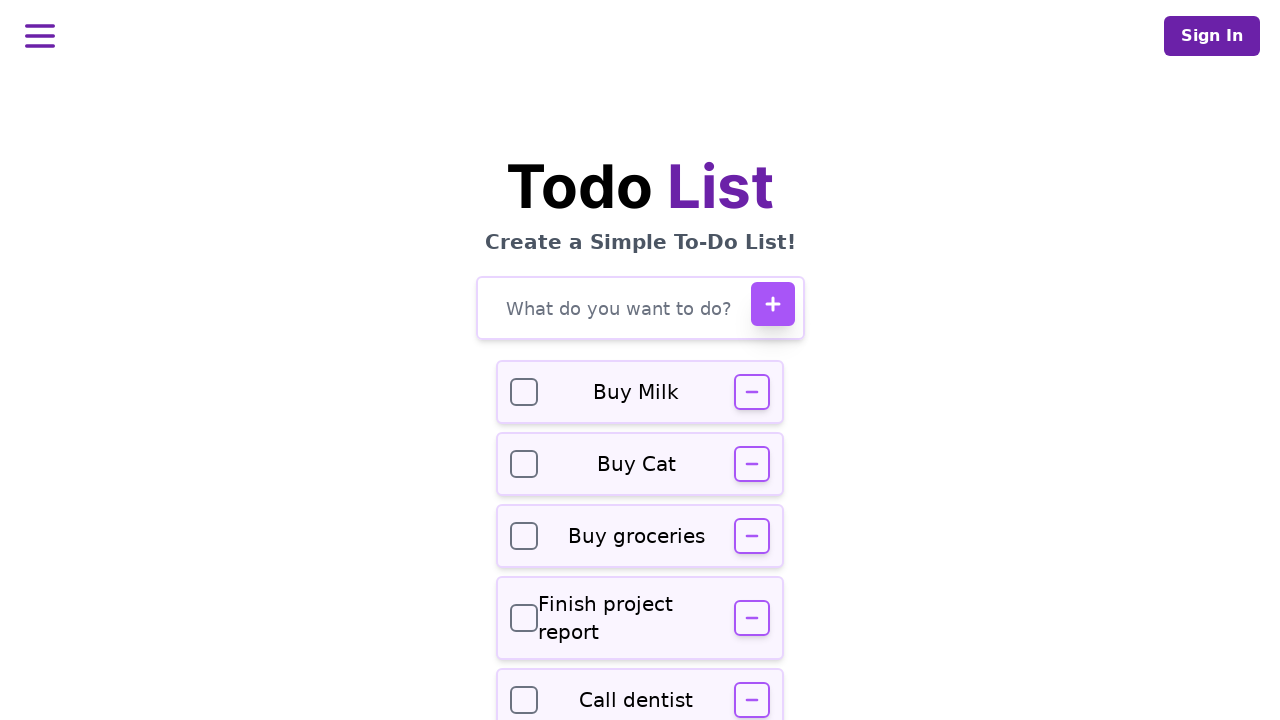

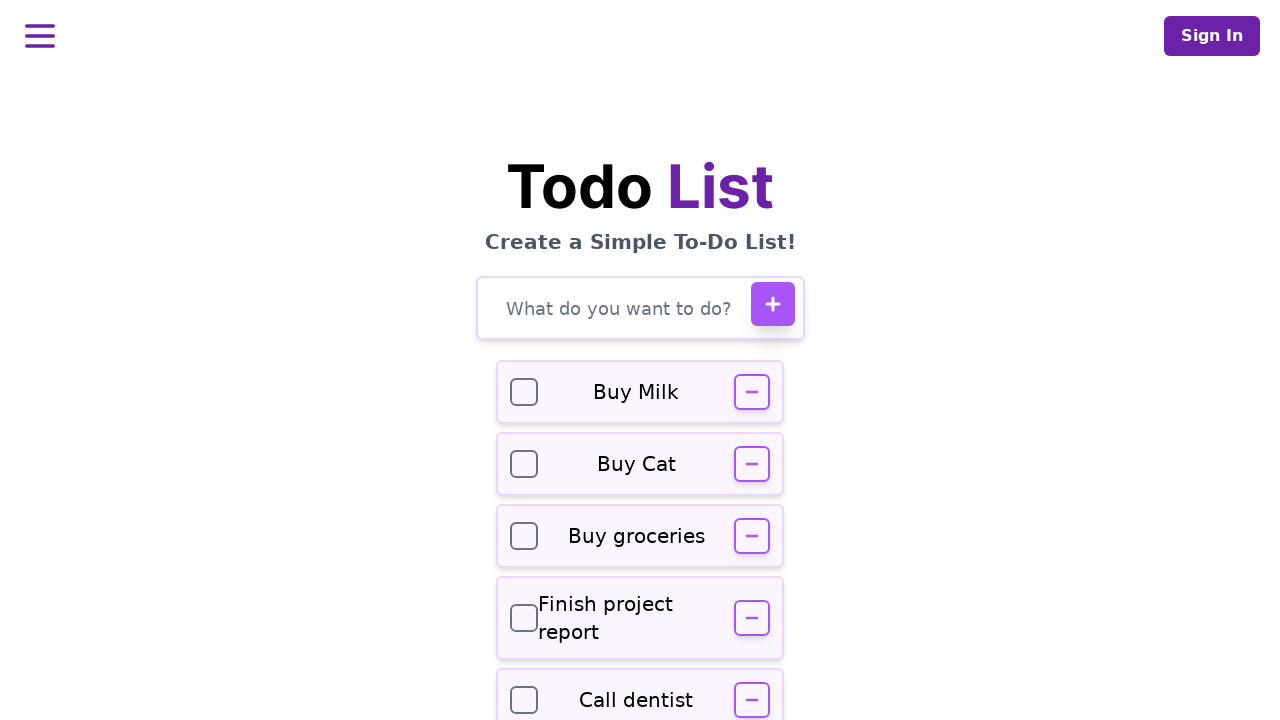